Navigates to a website and uses JavaScript to highlight specific words on the page by wrapping them in styled span elements

Starting URL: https://www.primemoversolutions.in/

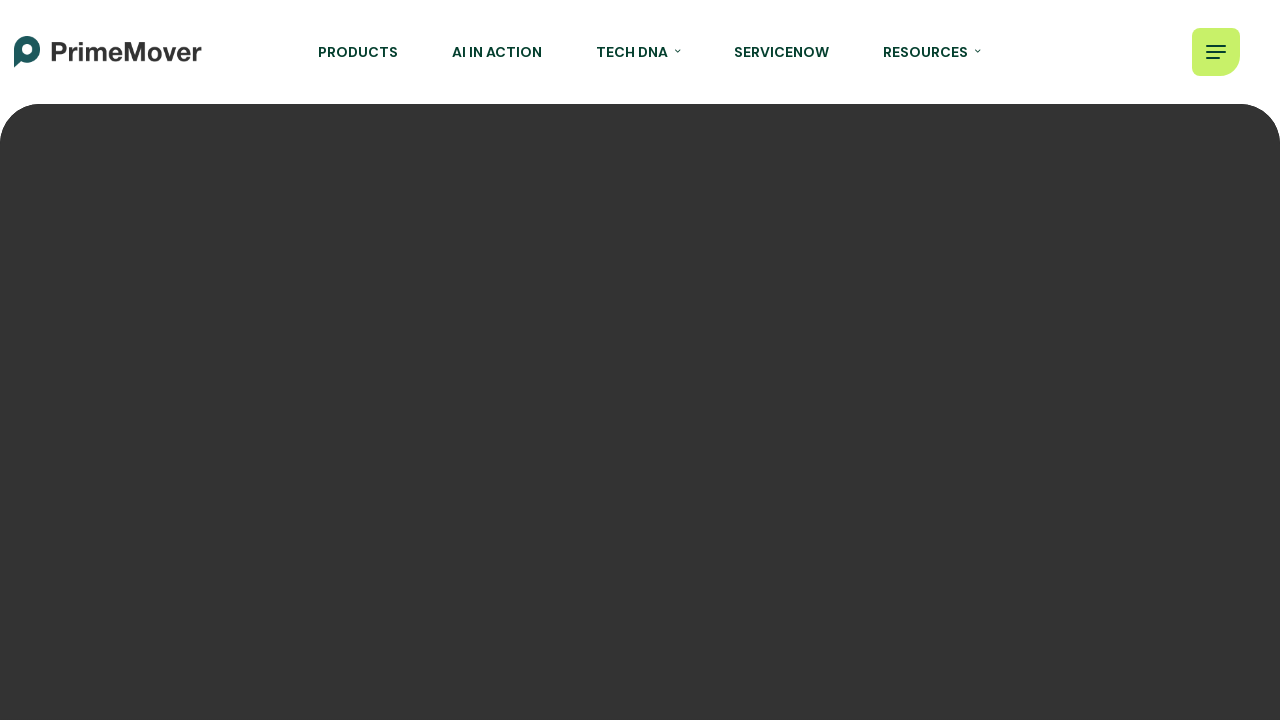

Page loaded and DOM content ready
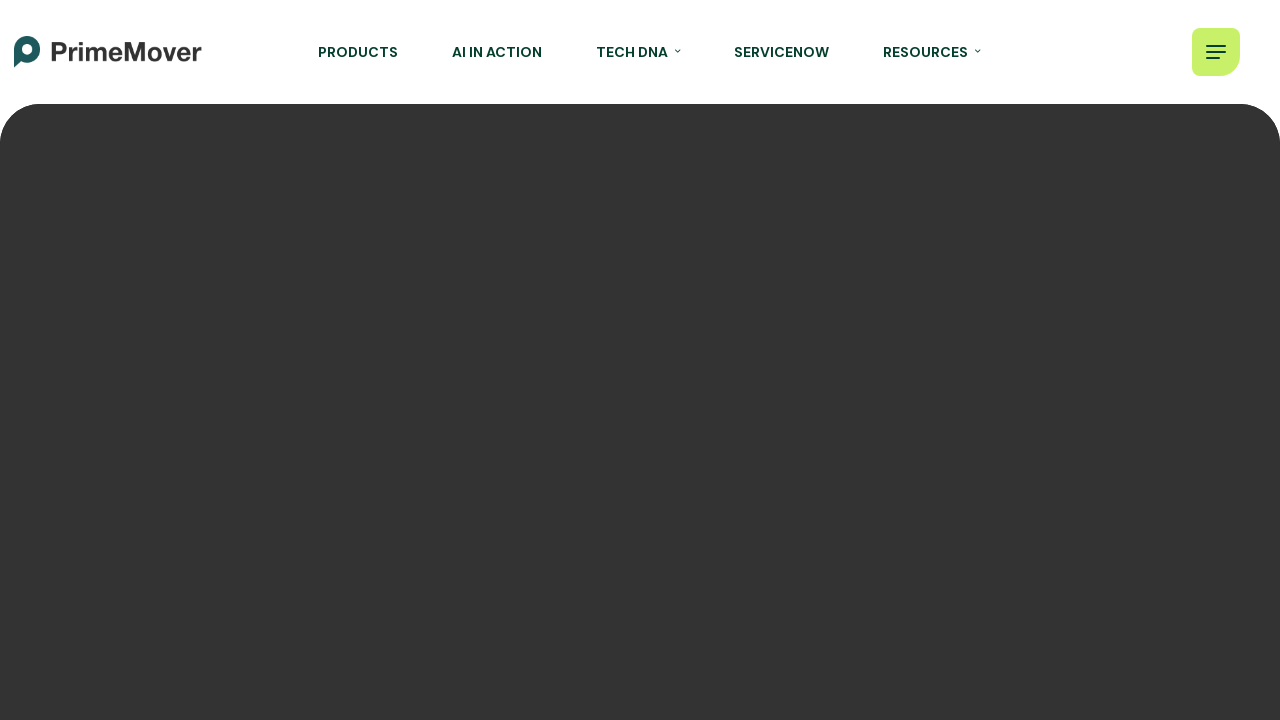

Executed JavaScript to highlight words: solutions, services, logistics, transport
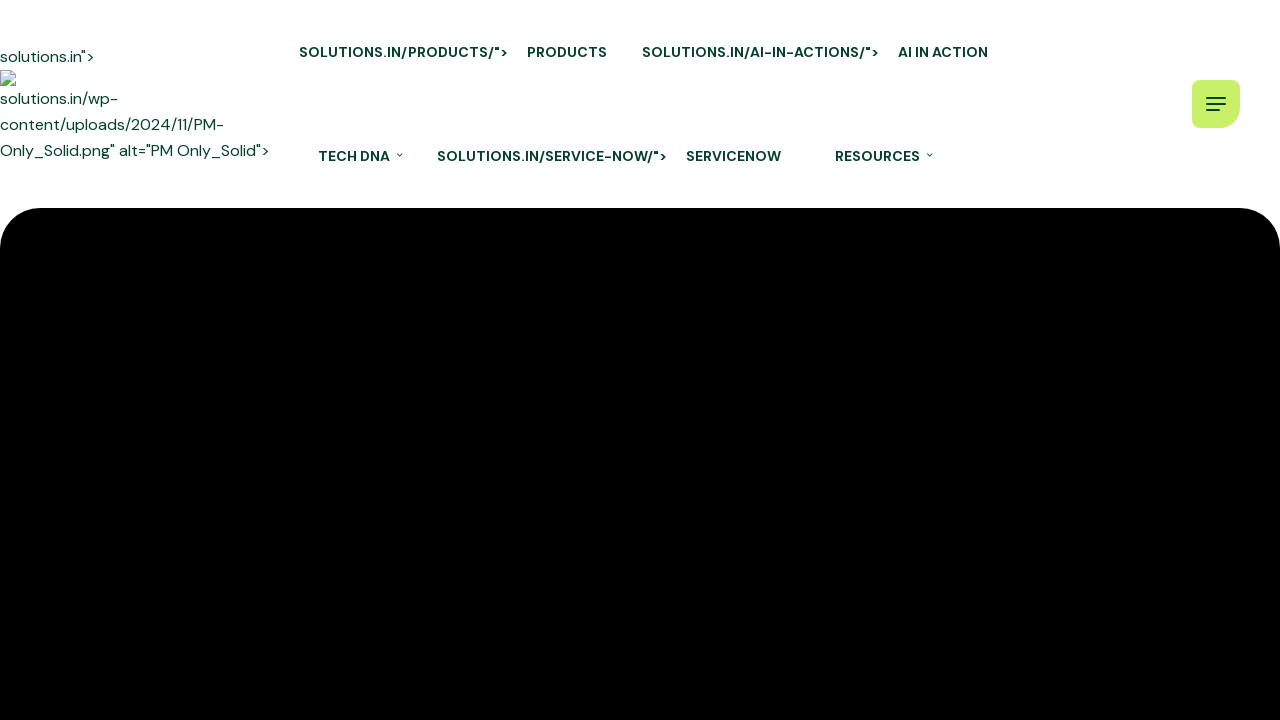

Waited for highlight effect to be visible
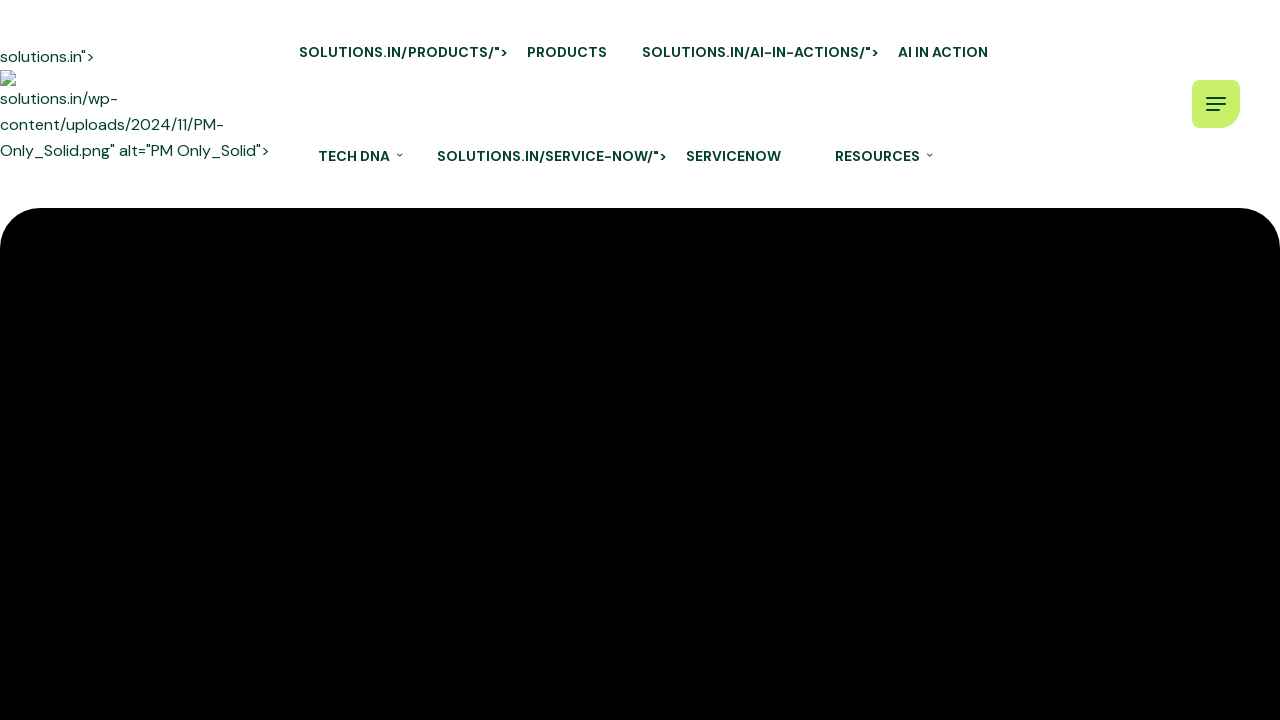

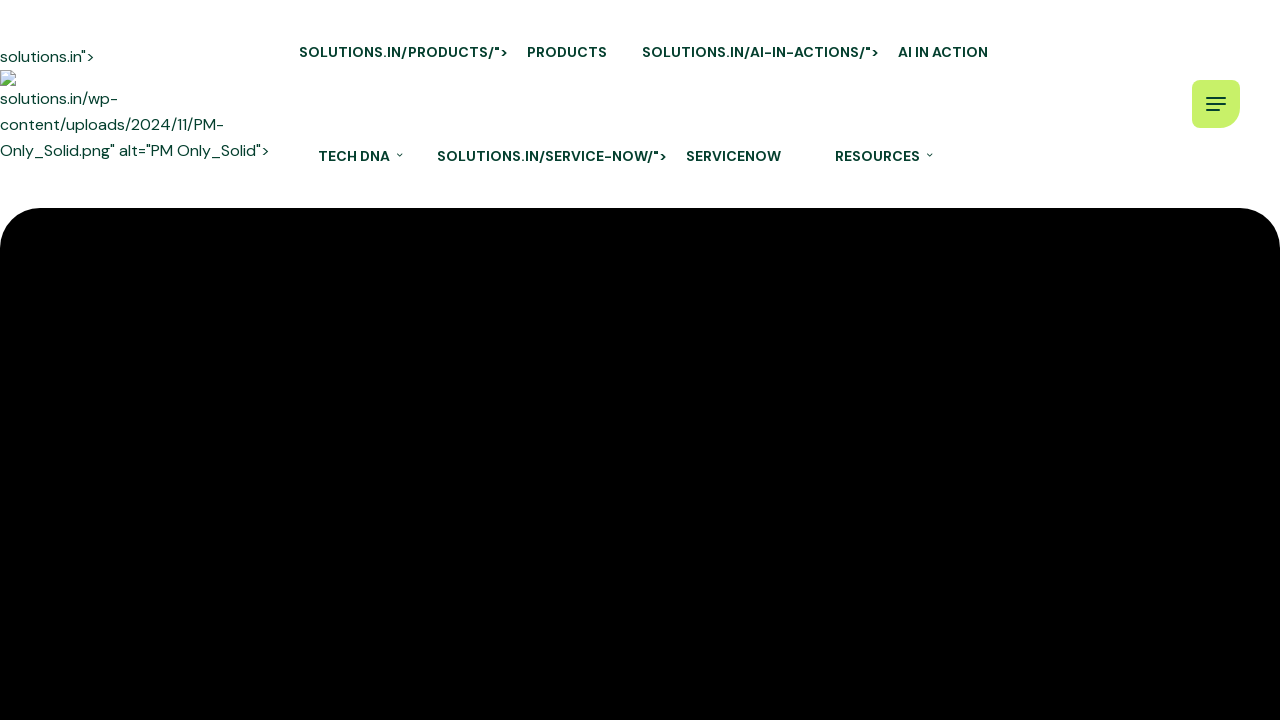